Tests a registration form by filling text fields (first name, last name, address, email, phone), selecting radio buttons and checkboxes, and interacting with dropdown lists to select skills and verify month options.

Starting URL: http://demo.automationtesting.in/Register.html

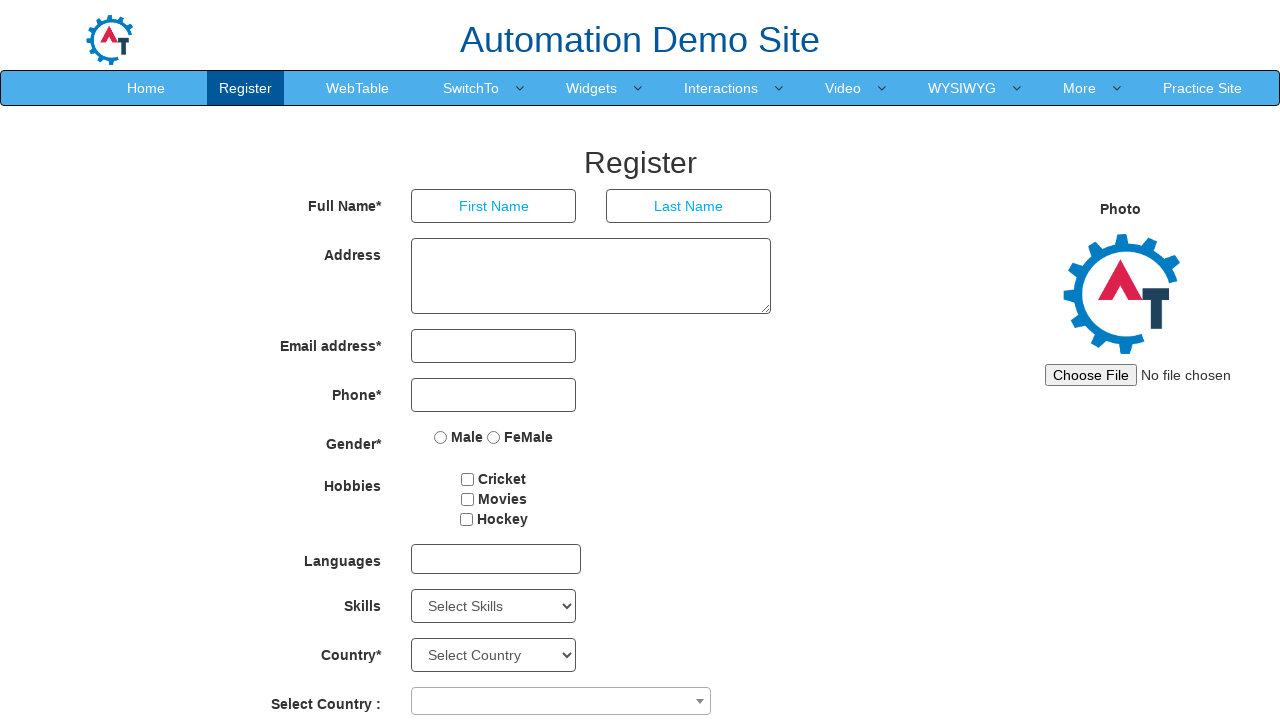

Filled first name field with 'Steve' on input[ng-model='FirstName']
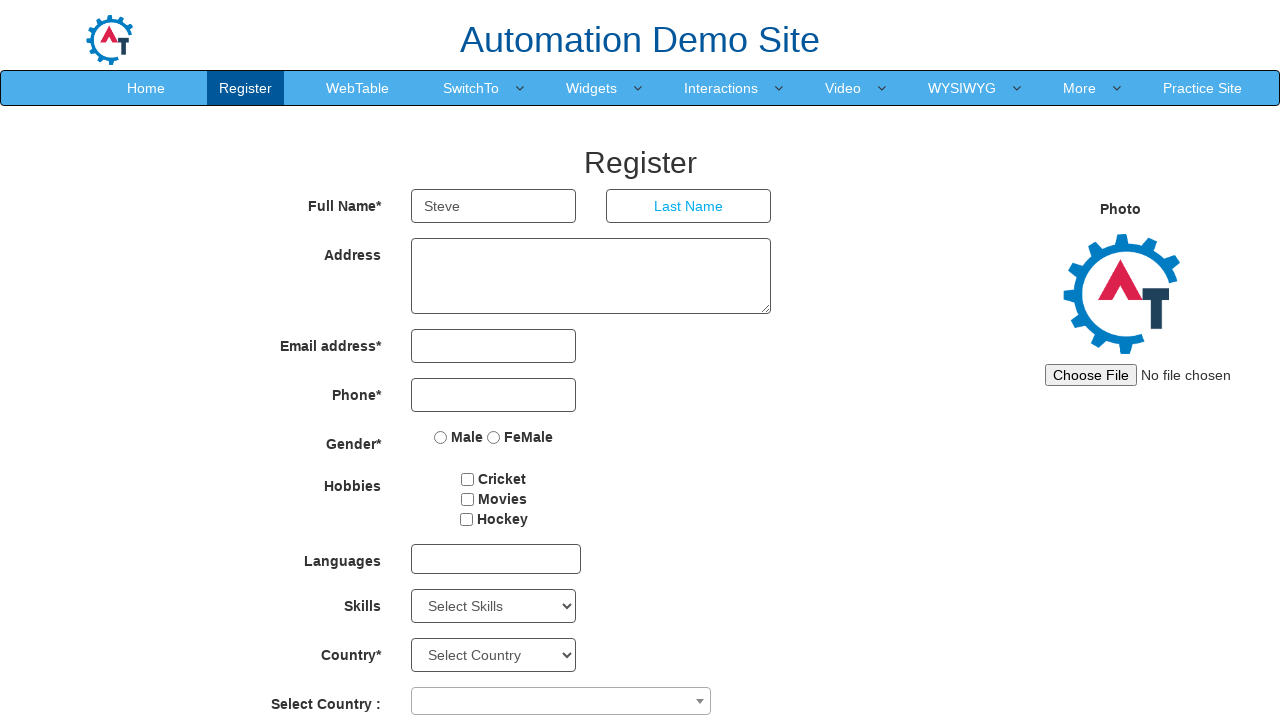

Filled last name field with 'Jones' on input[ng-model='LastName']
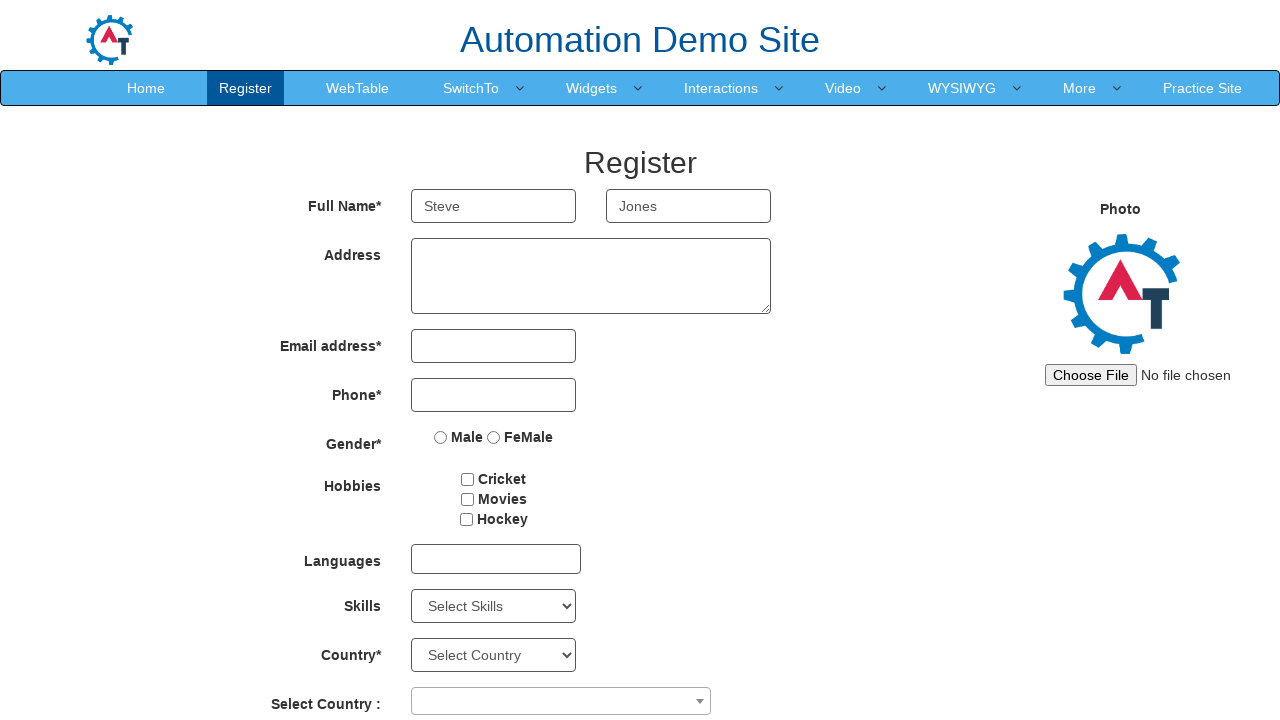

Filled address field with '123 / B1, Sample testing address' on #basicBootstrapForm > div:nth-child(2) > div > textarea
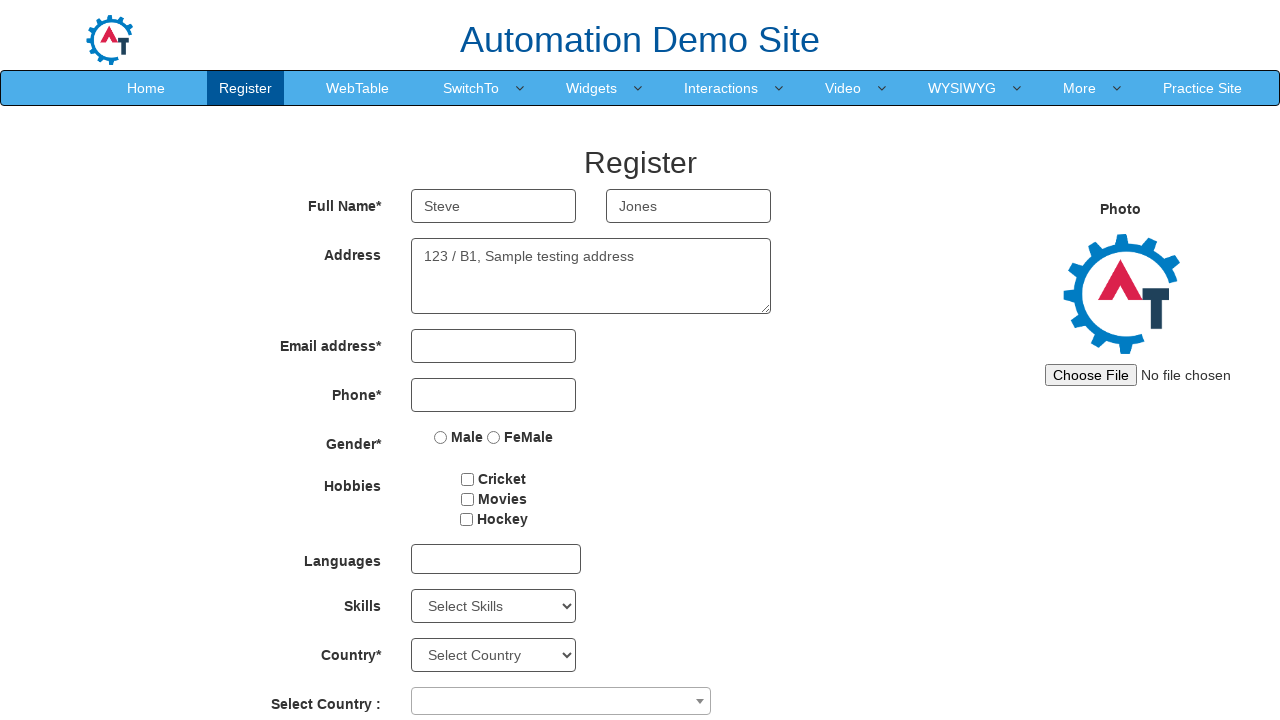

Filled email field with 'Jones@test.com' on input[type='email']
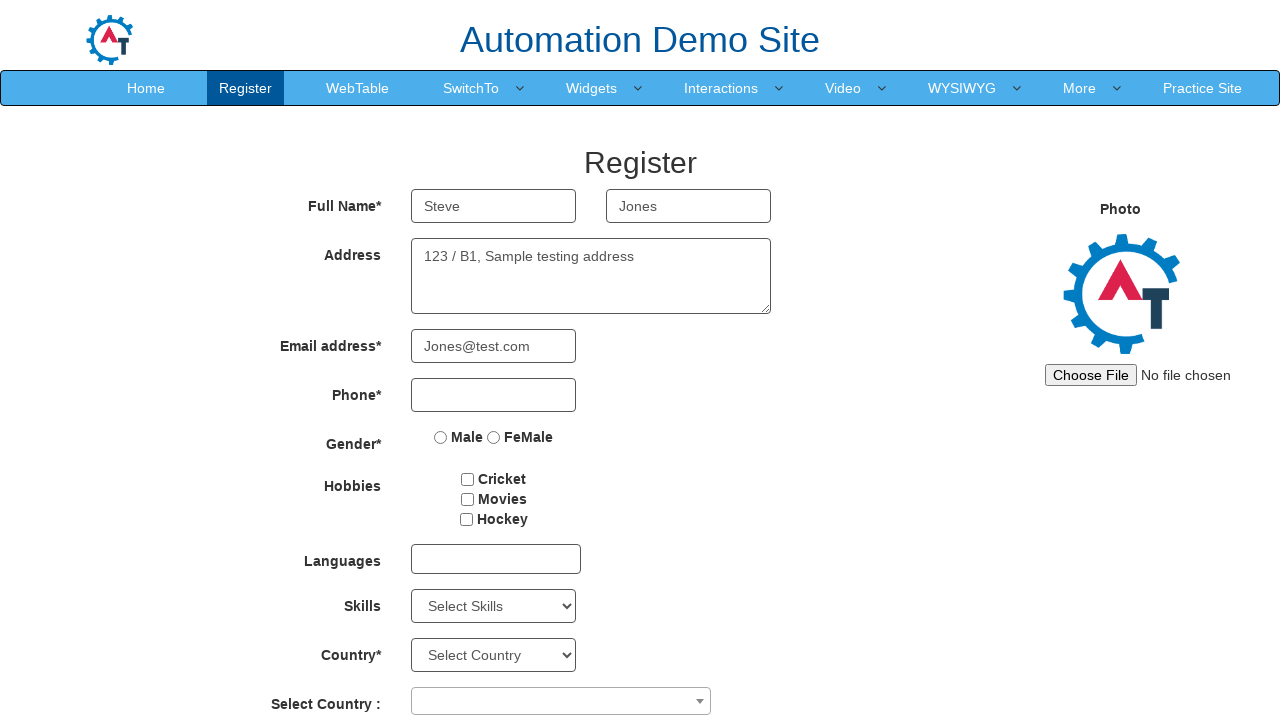

Filled phone number field with '8989898989' on input[type='tel']
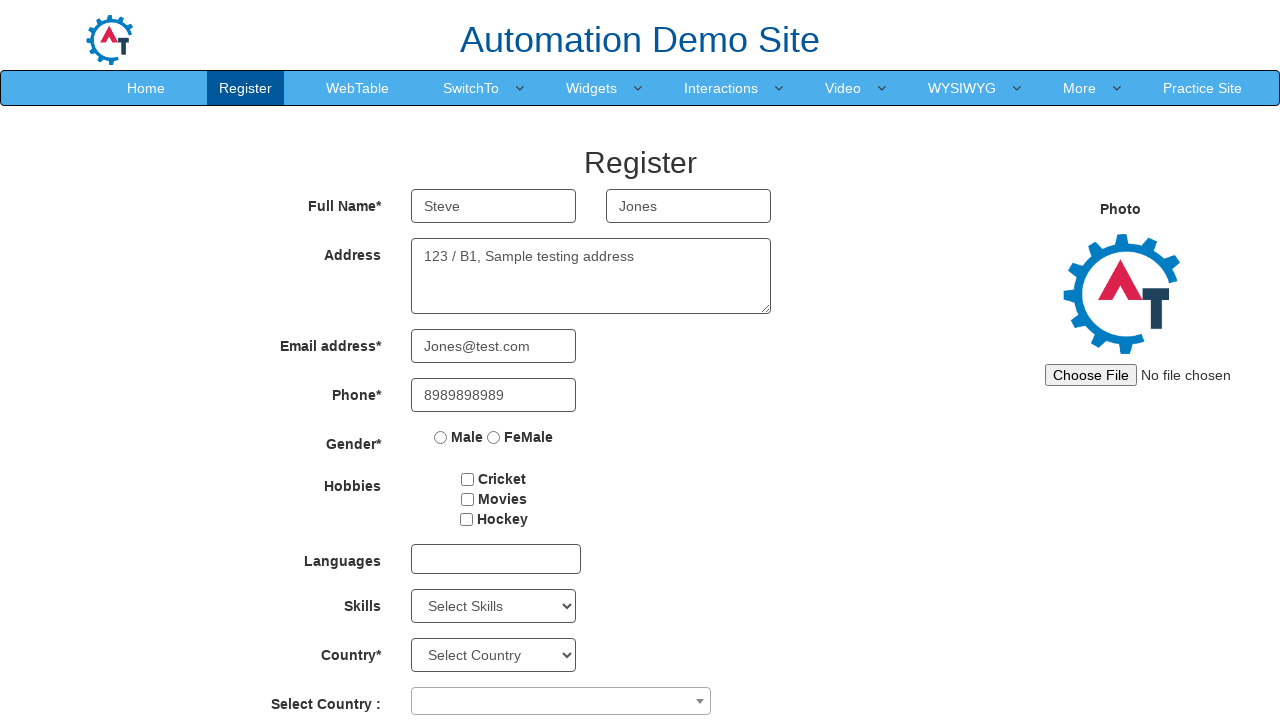

Selected Female radio button at (494, 437) on input[value='FeMale']
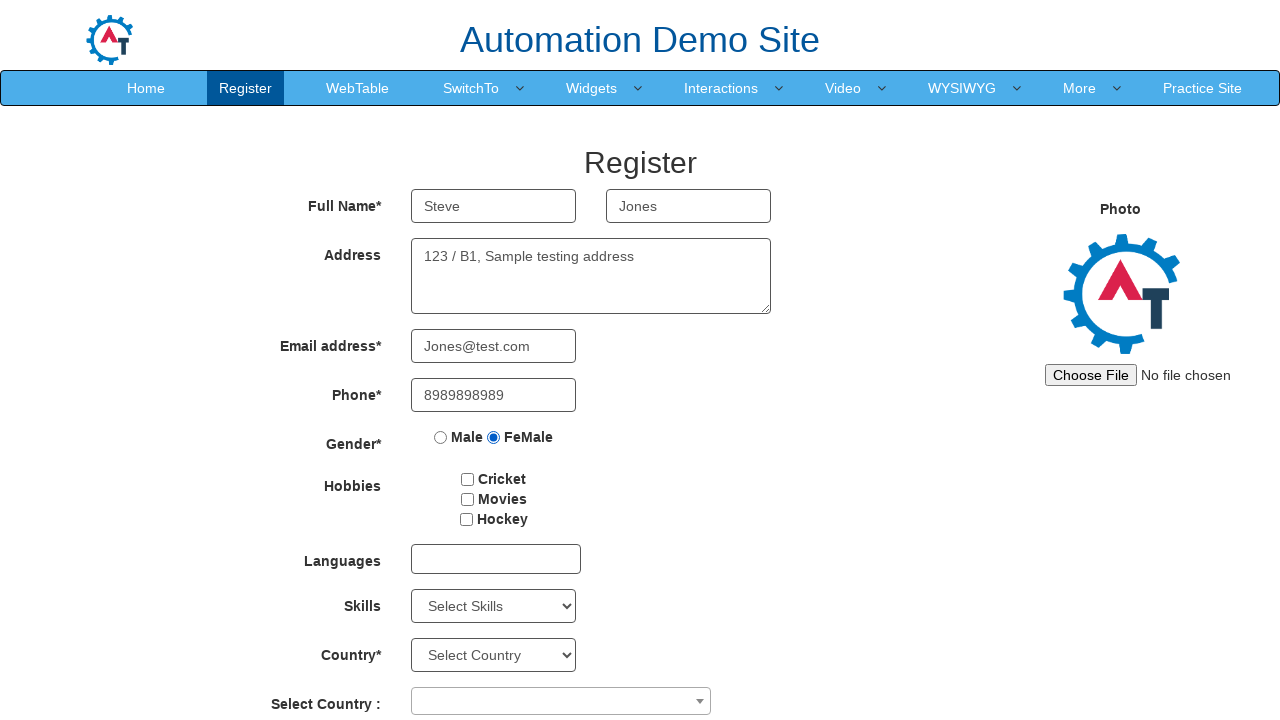

Selected checkbox 1 at (468, 479) on #checkbox1
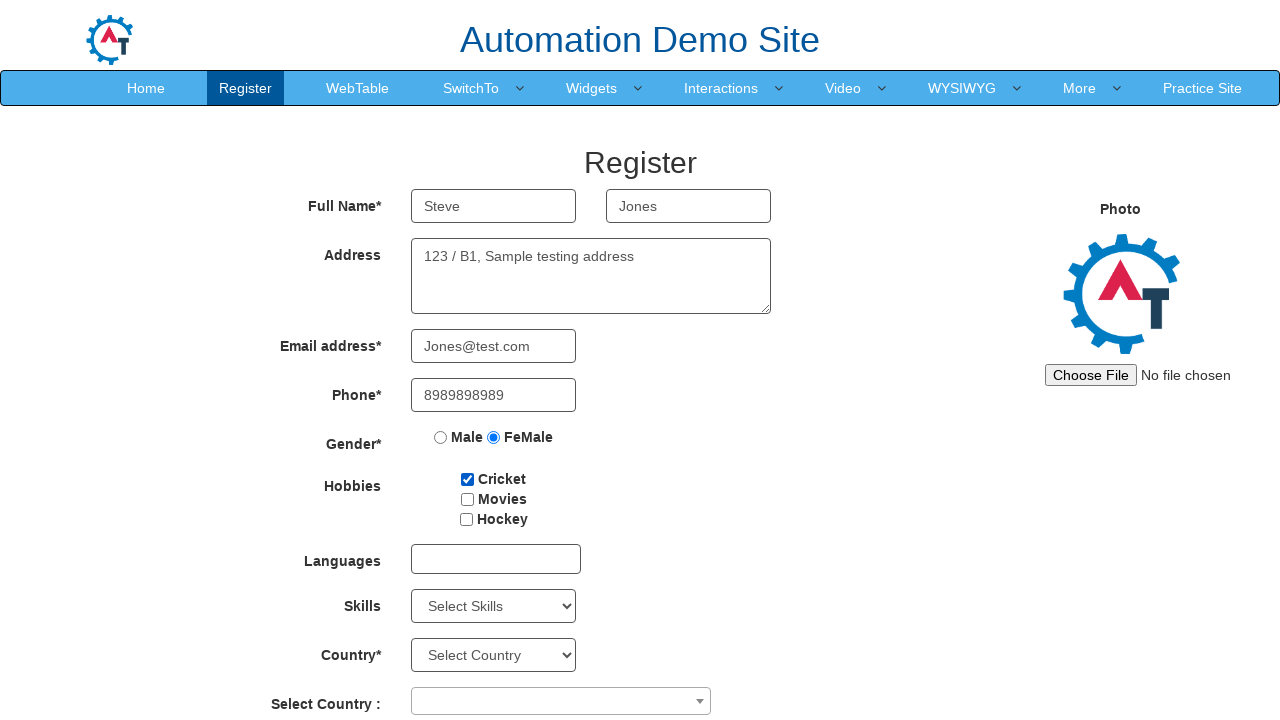

Selected checkbox 3 at (466, 519) on #checkbox3
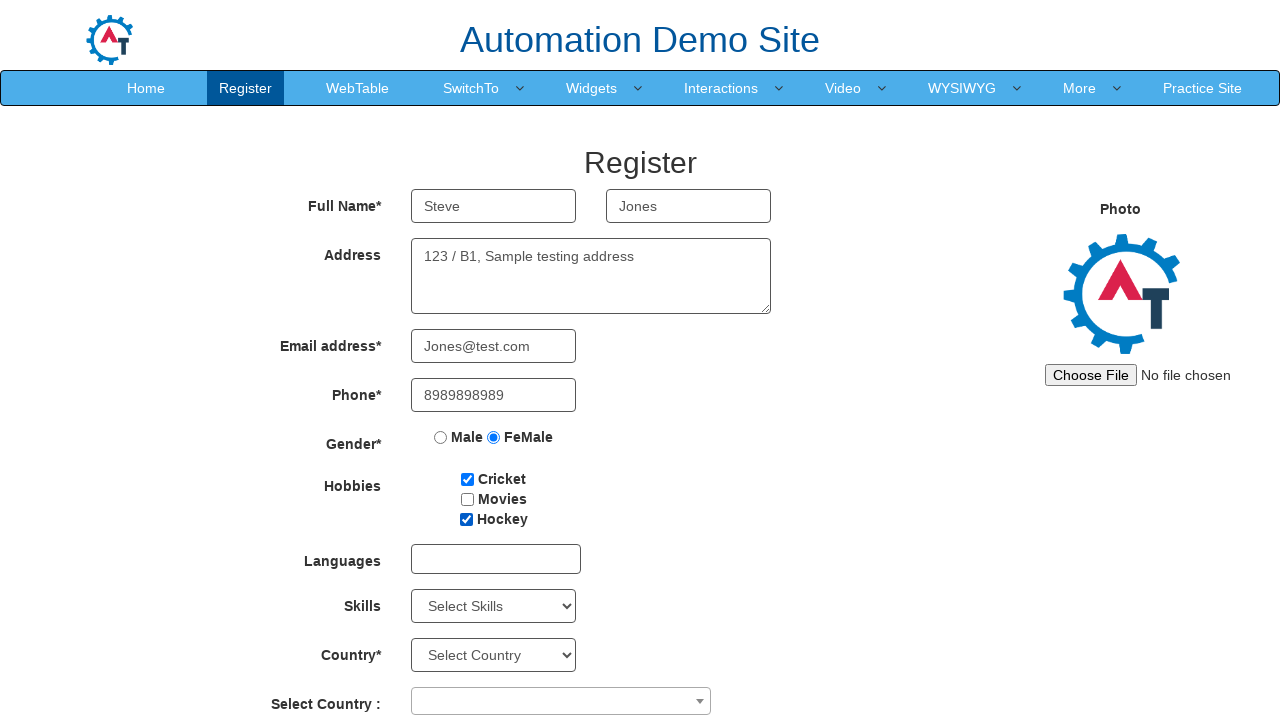

Selected 'Java' from Skills dropdown on #Skills
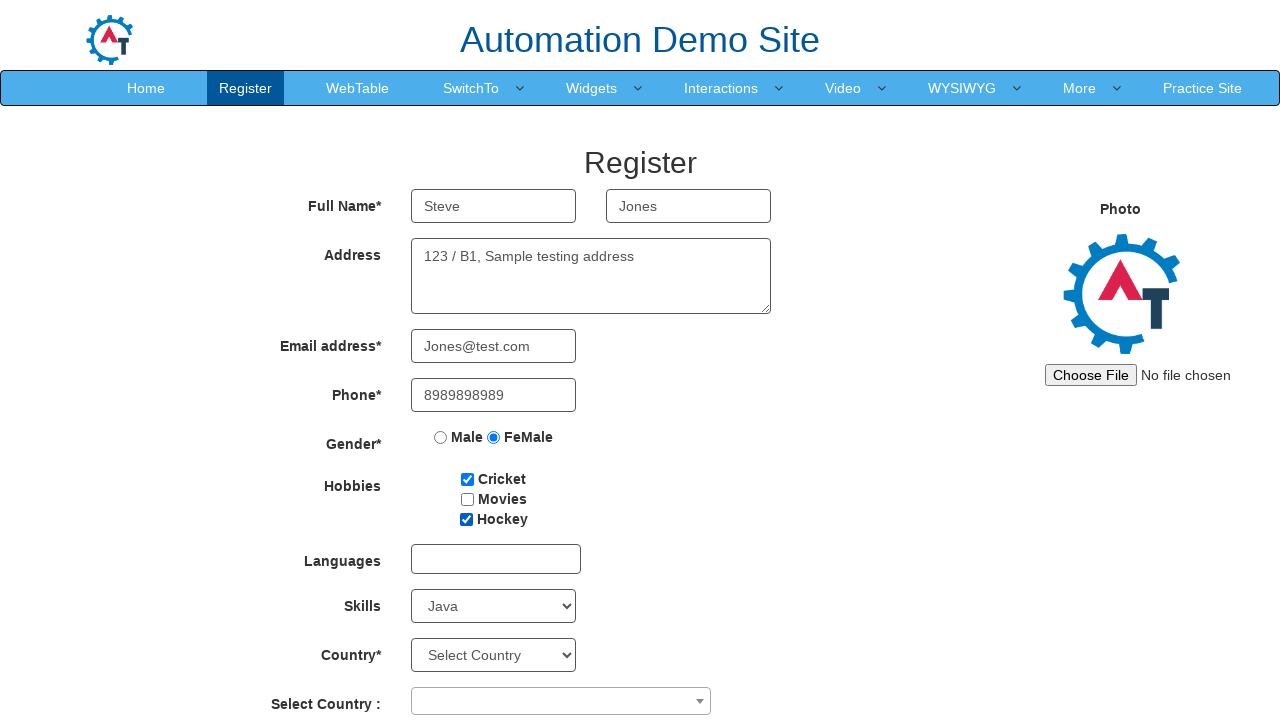

Month dropdown selector is now visible and ready
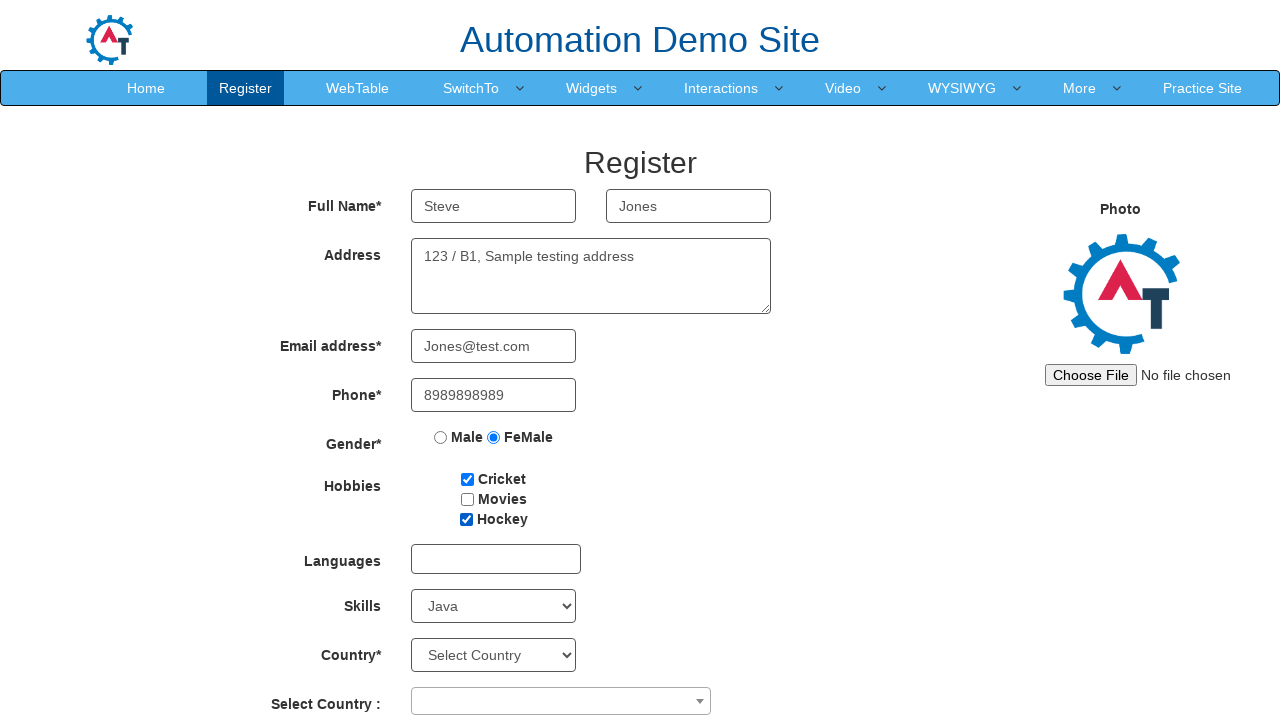

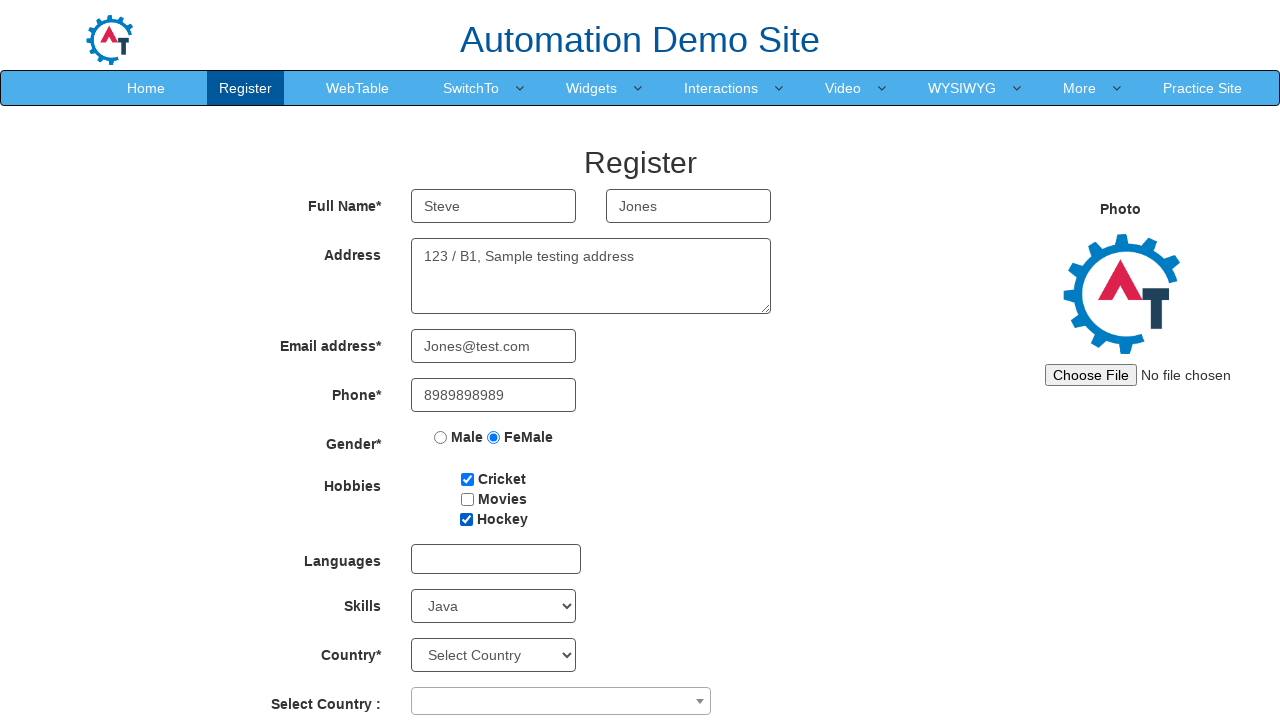